Tests drawing on a canvas element by clicking, holding, and moving the mouse in a circular pattern

Starting URL: https://bonigarcia.dev/selenium-webdriver-java/draw-in-canvas.html

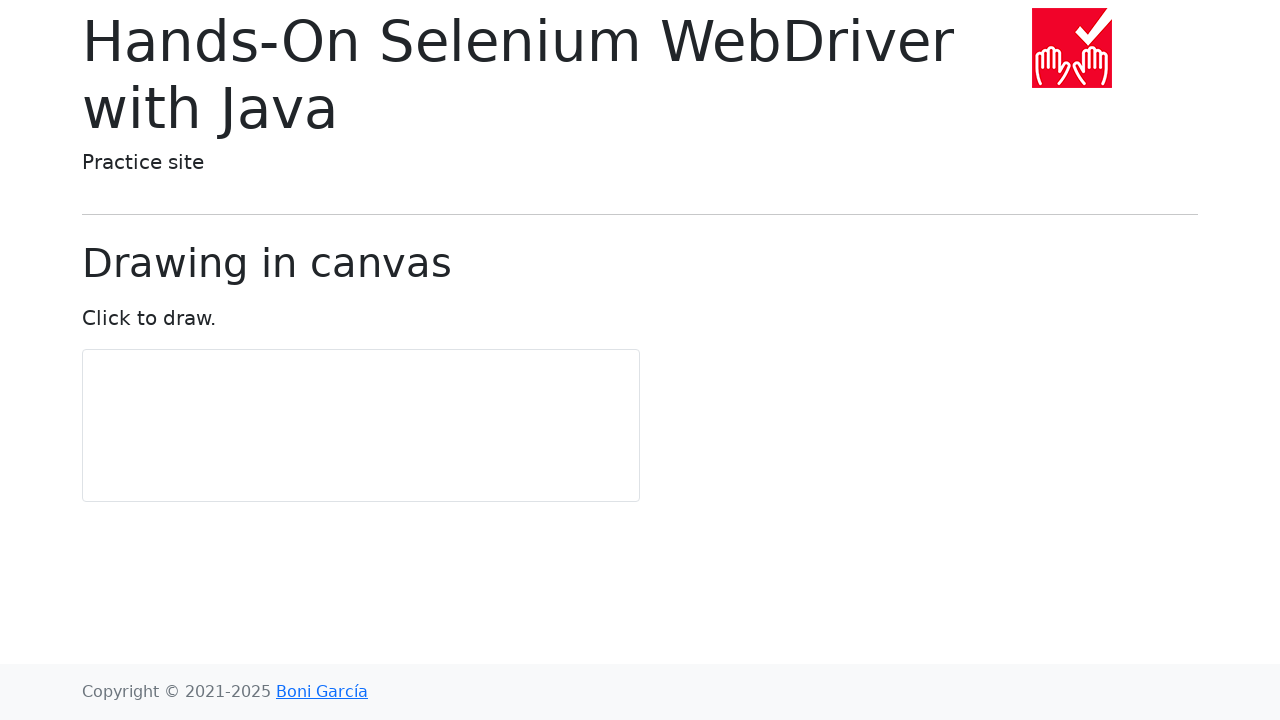

Canvas element loaded and located
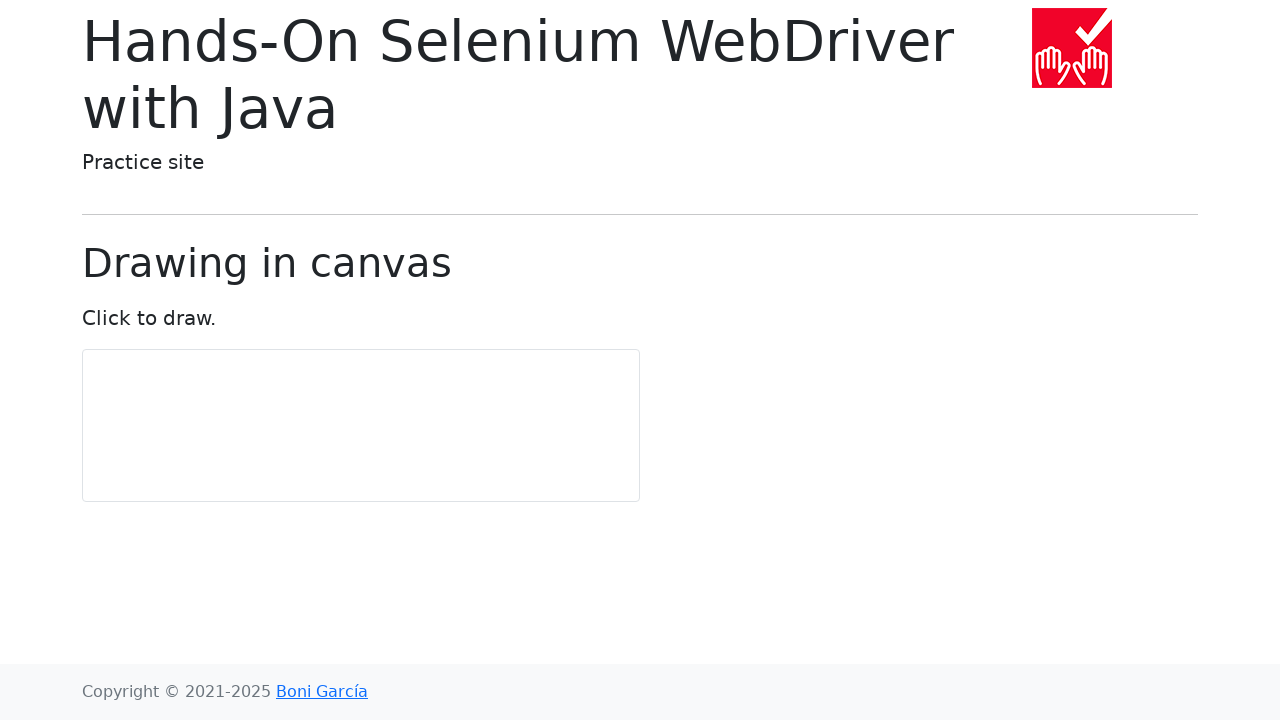

Retrieved canvas bounding box coordinates
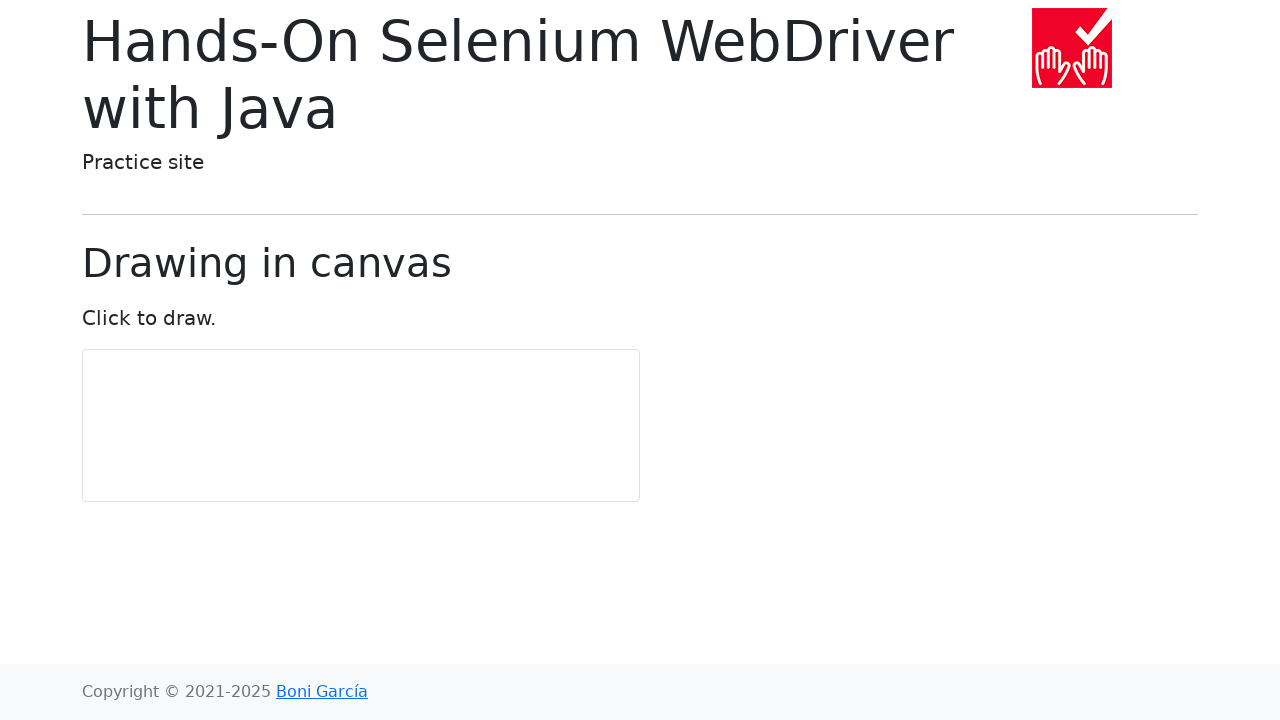

Moved mouse to center of canvas at (361, 426)
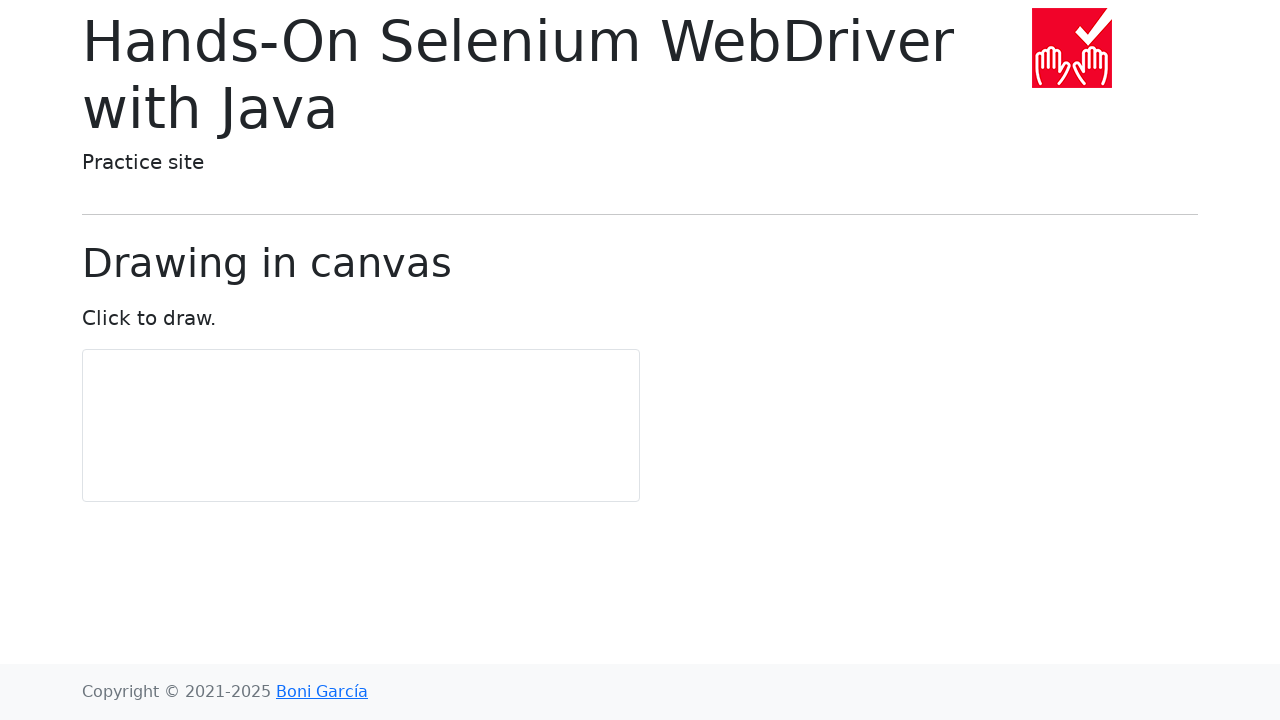

Pressed and held mouse button down at (361, 426)
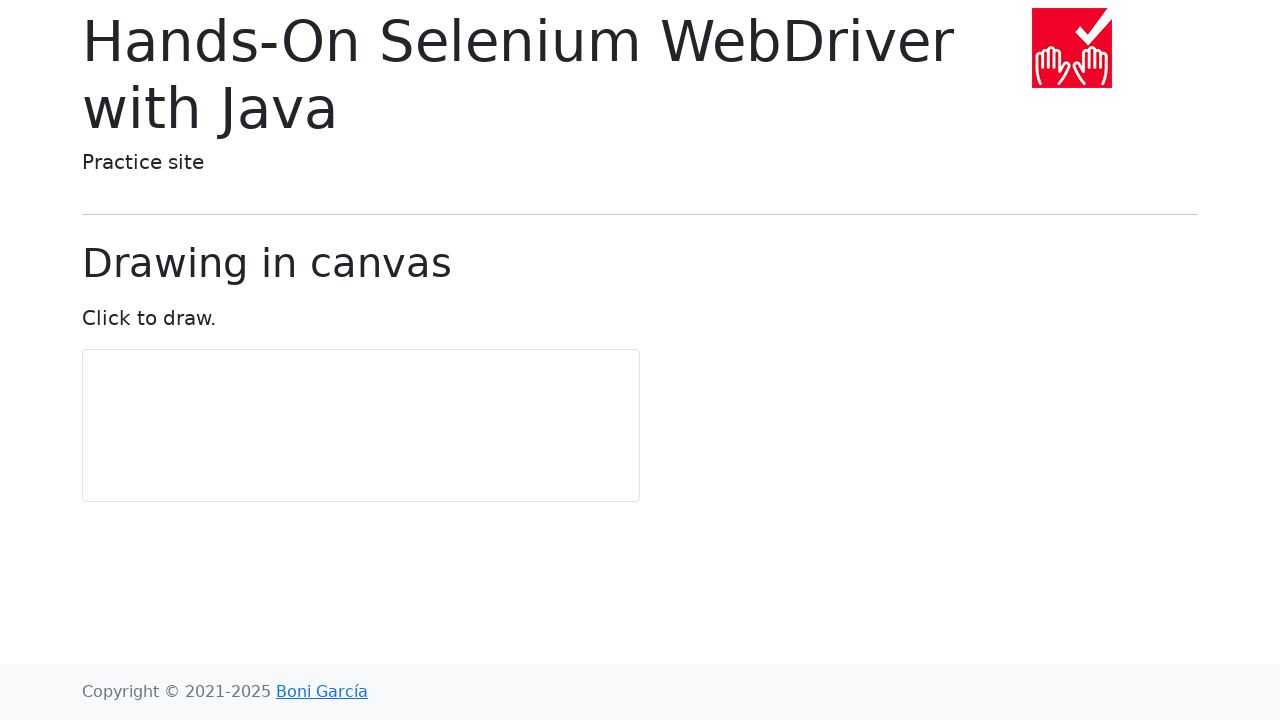

Moved mouse to point 1/11 in circular pattern at (361, 456)
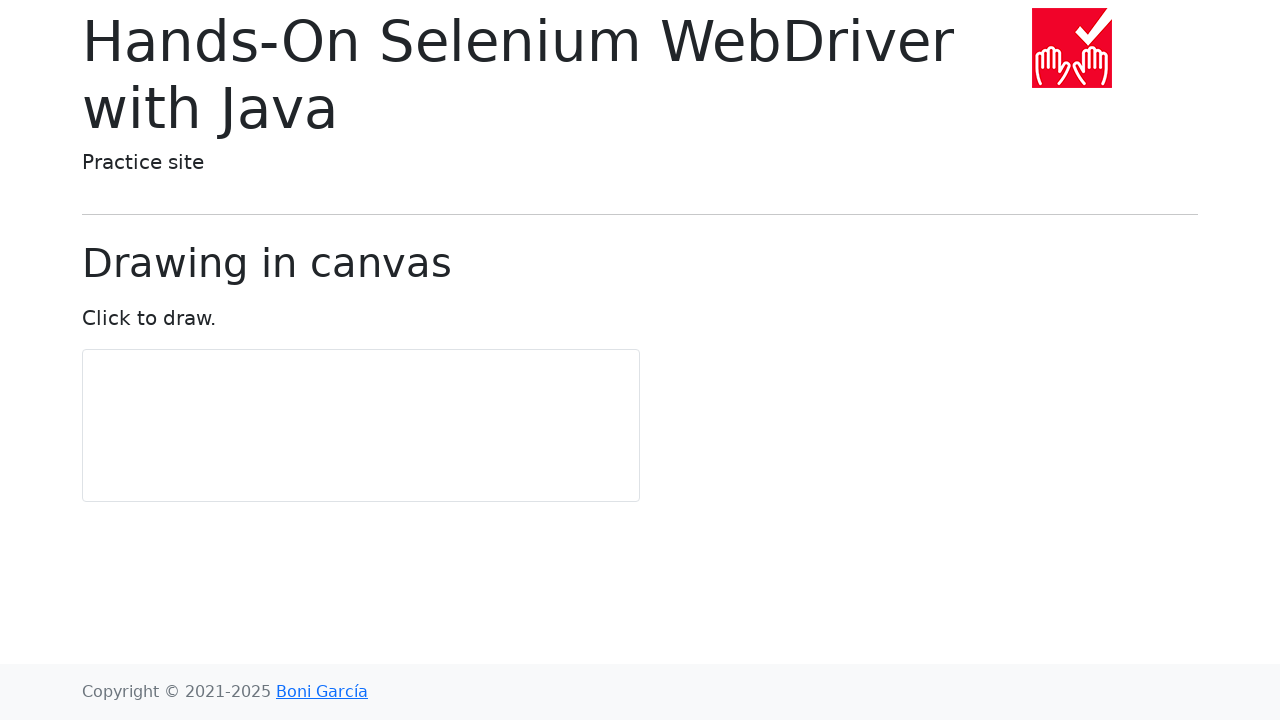

Moved mouse to point 2/11 in circular pattern at (379, 450)
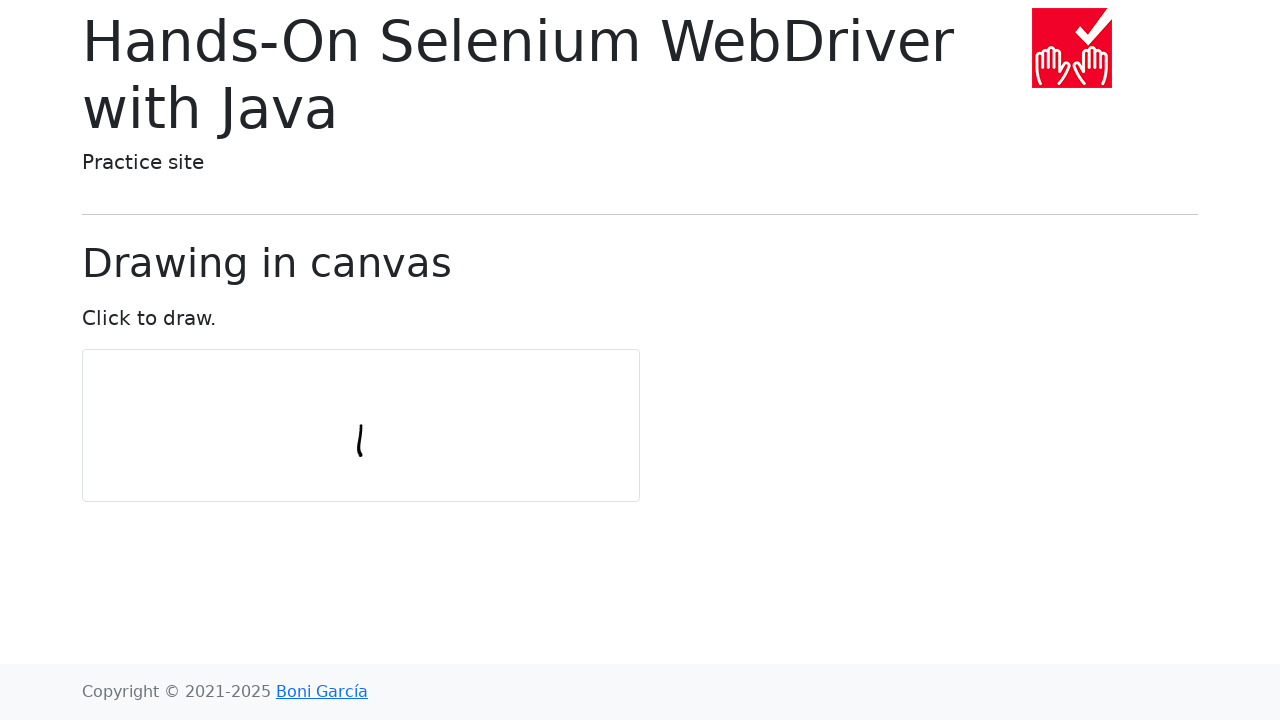

Moved mouse to point 3/11 in circular pattern at (390, 435)
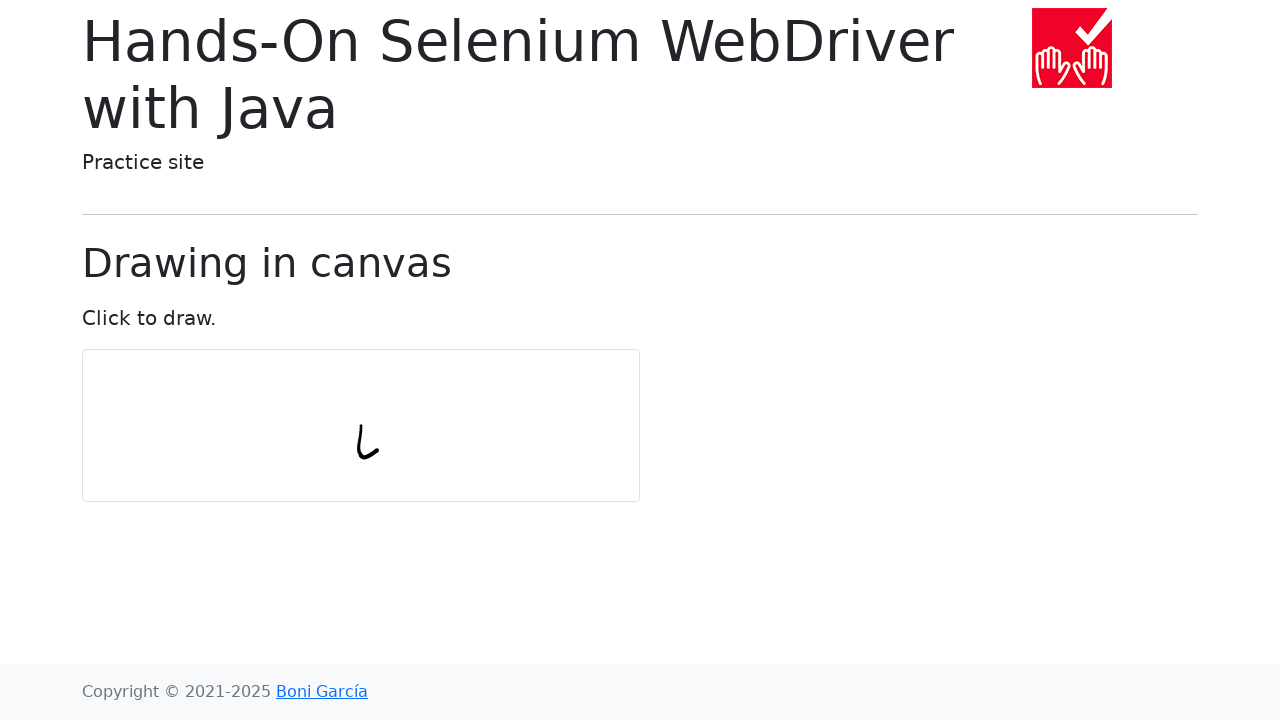

Moved mouse to point 4/11 in circular pattern at (390, 416)
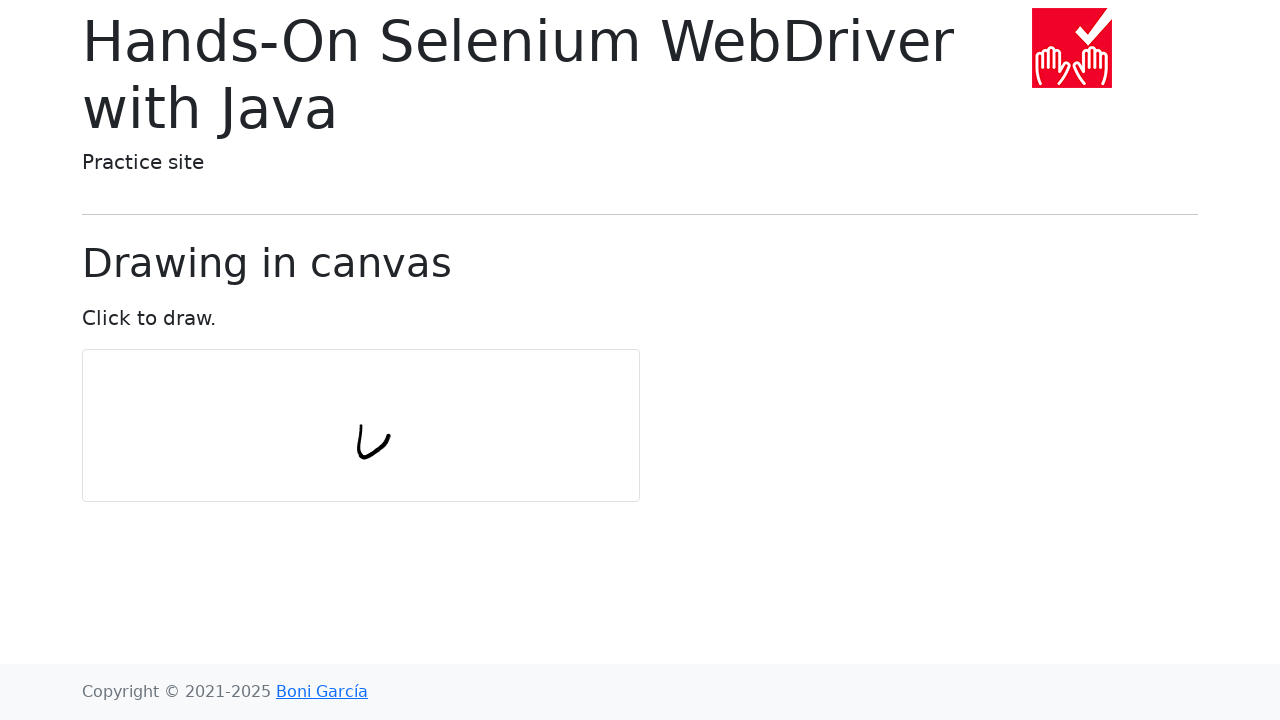

Moved mouse to point 5/11 in circular pattern at (379, 401)
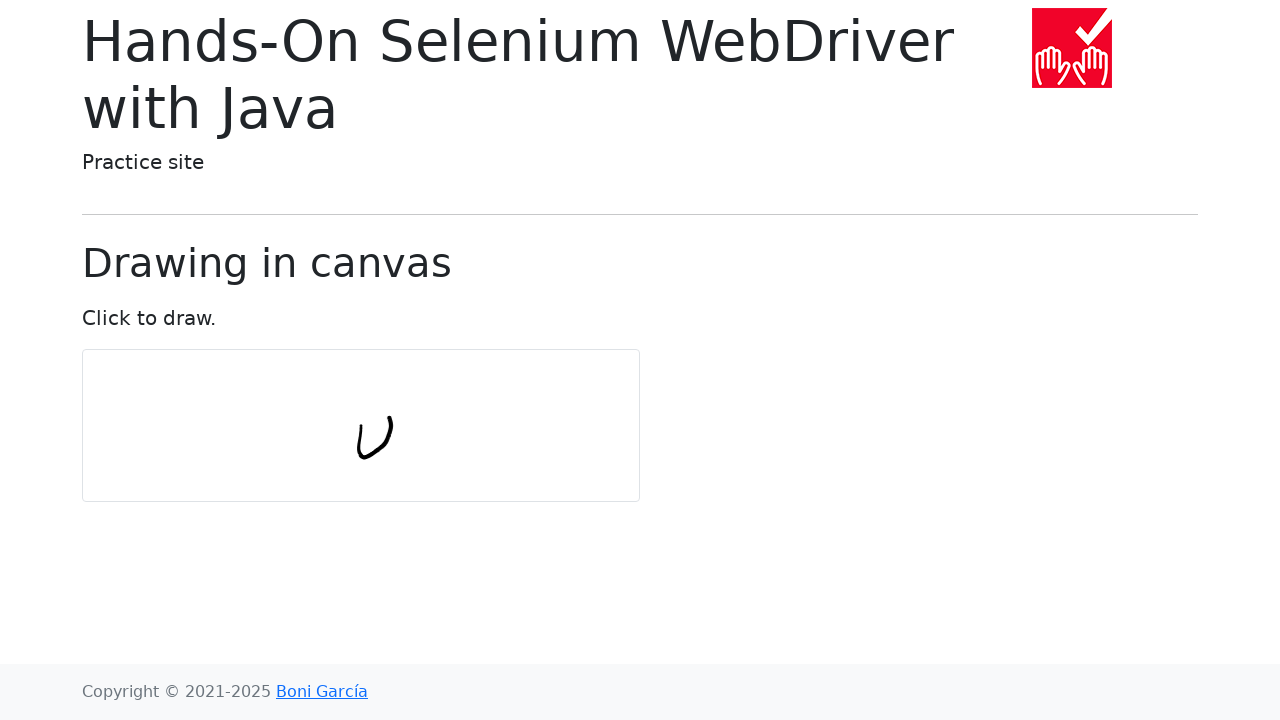

Moved mouse to point 6/11 in circular pattern at (361, 396)
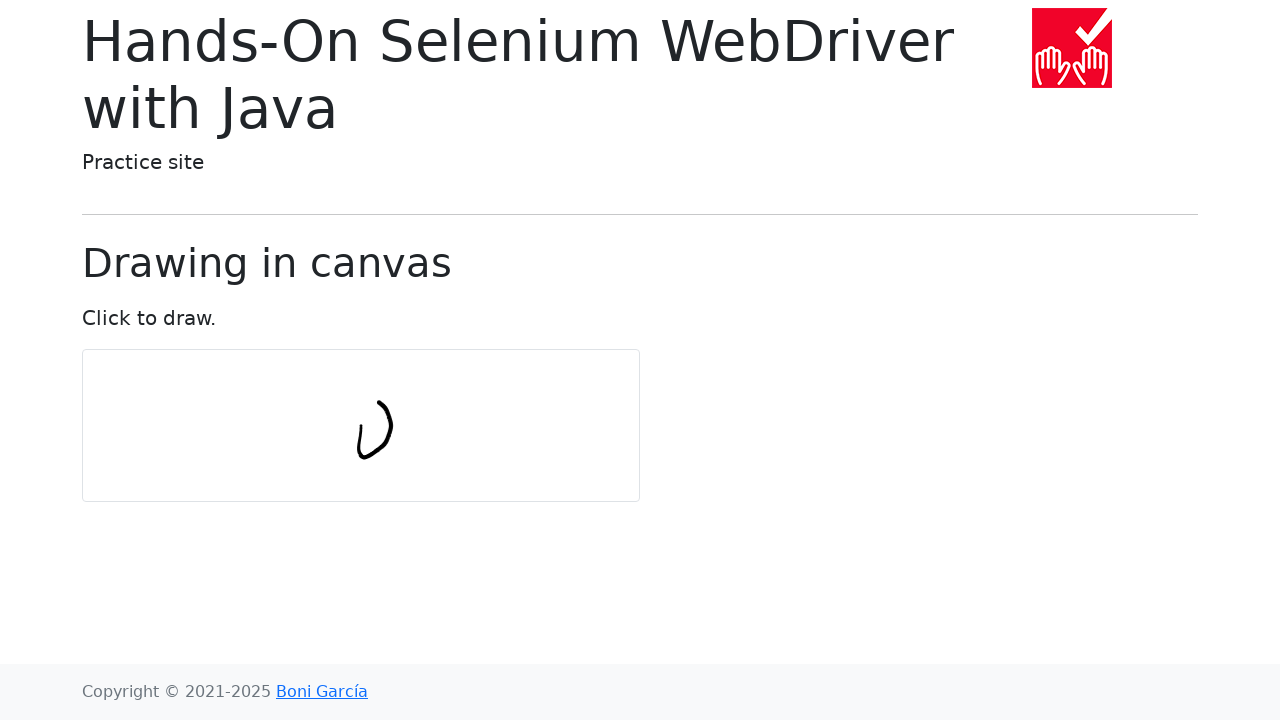

Moved mouse to point 7/11 in circular pattern at (343, 401)
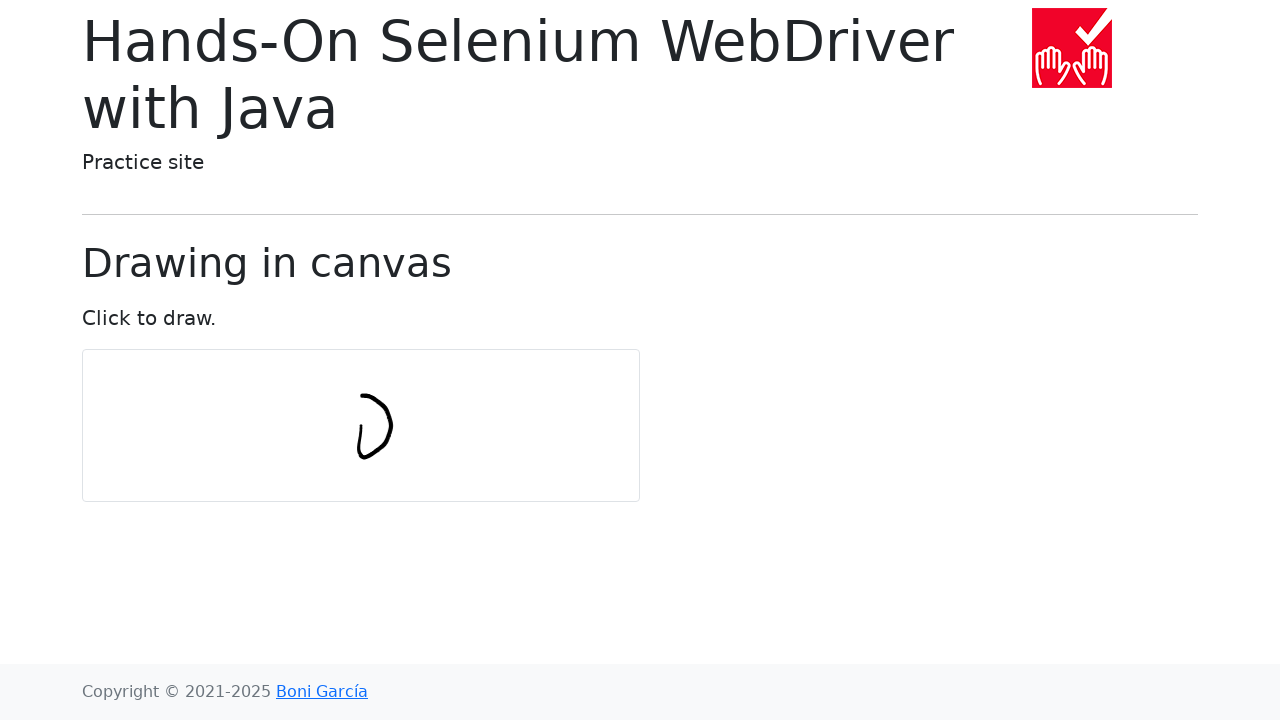

Moved mouse to point 8/11 in circular pattern at (332, 416)
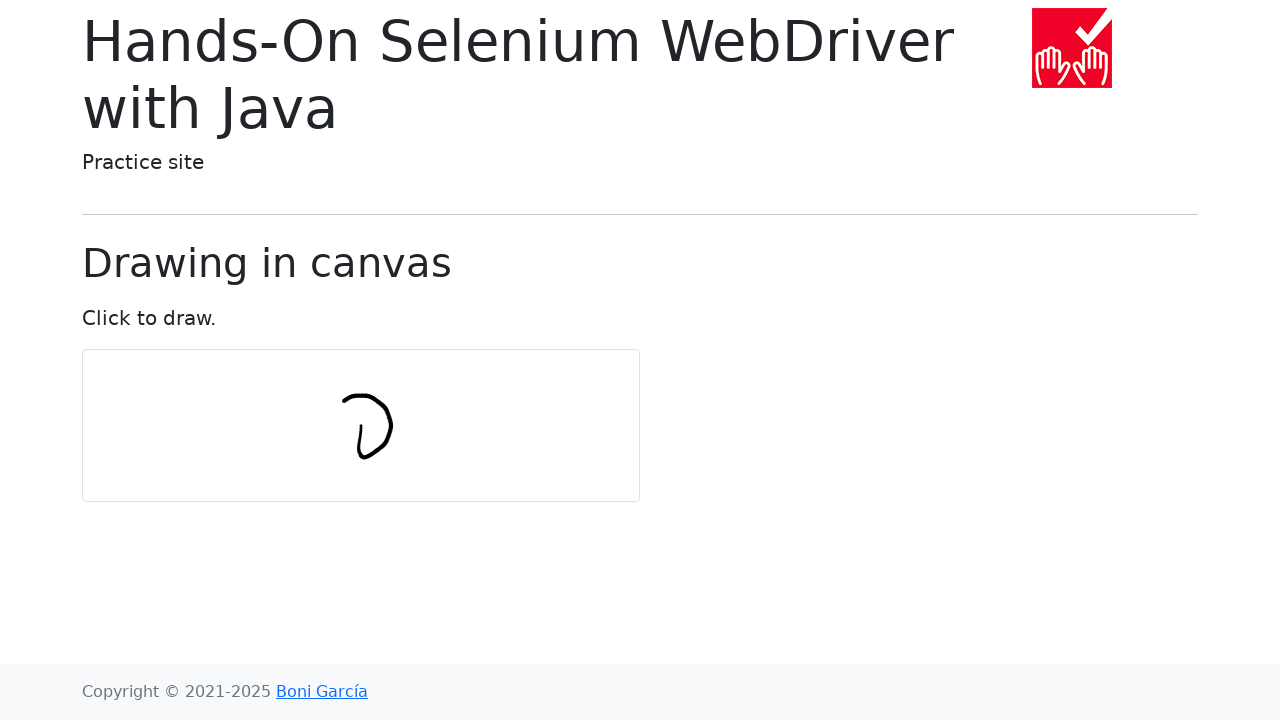

Moved mouse to point 9/11 in circular pattern at (332, 435)
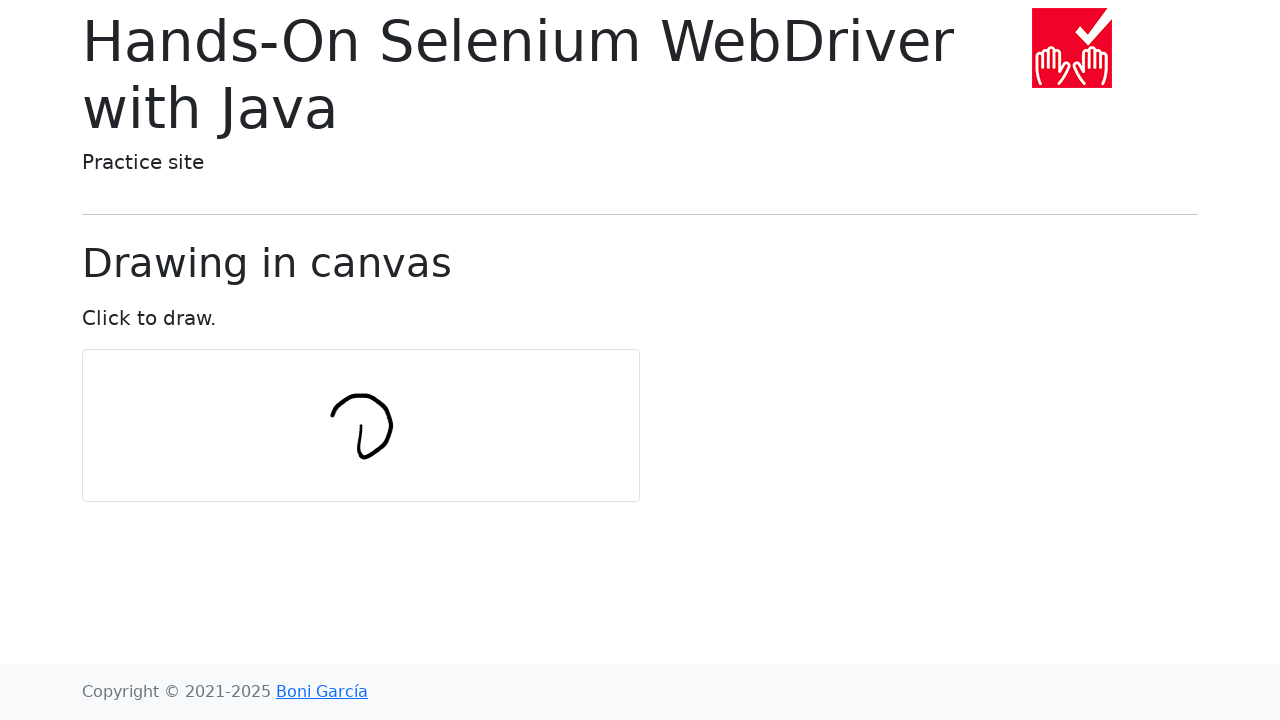

Moved mouse to point 10/11 in circular pattern at (343, 450)
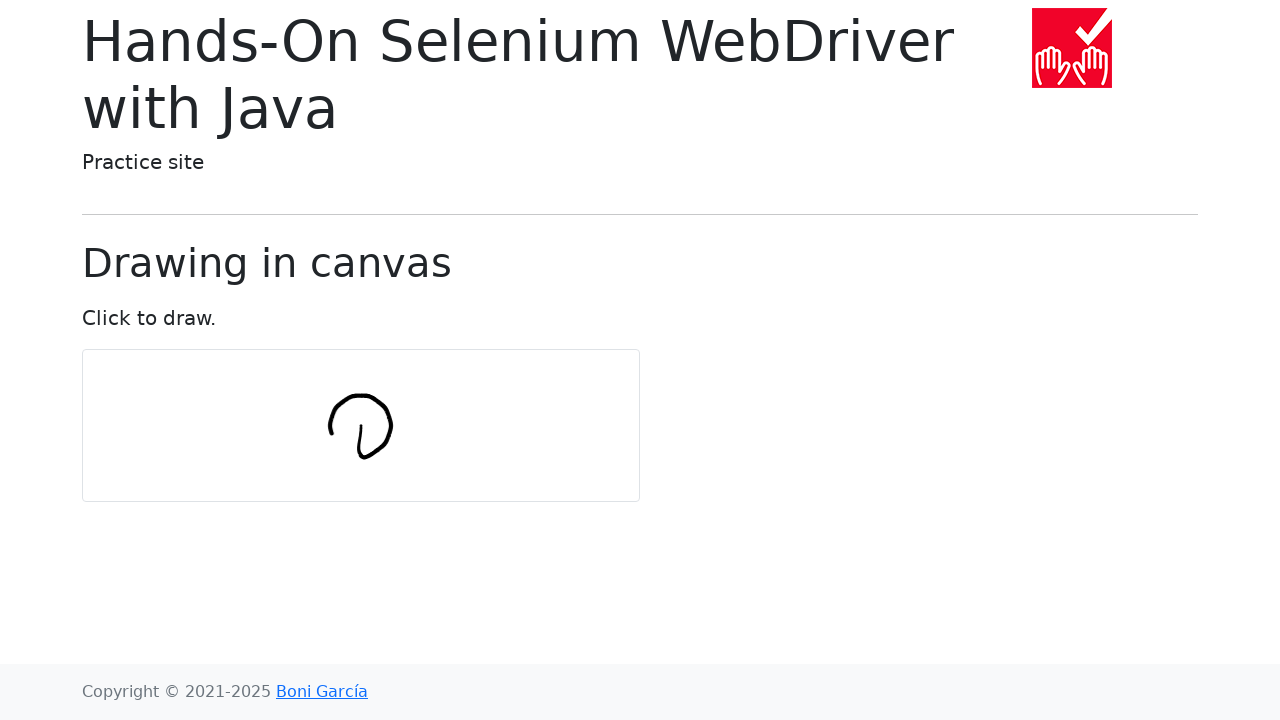

Moved mouse to point 11/11 in circular pattern at (361, 456)
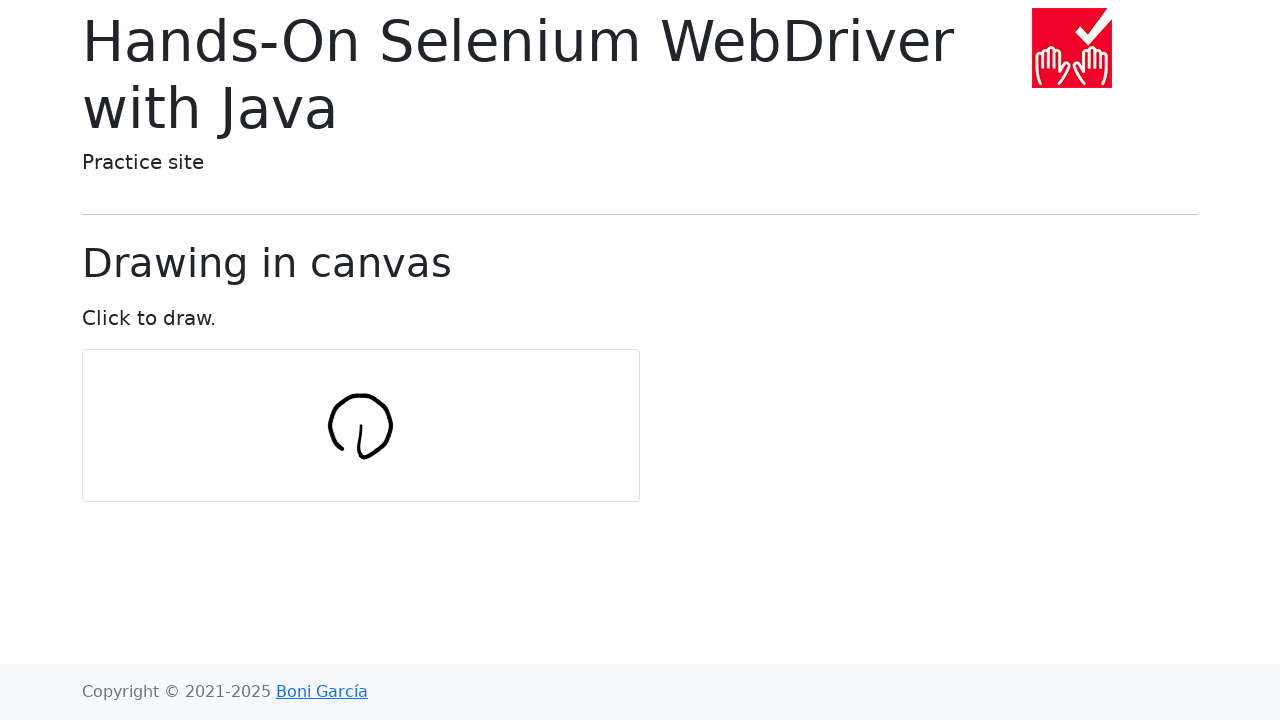

Released mouse button, completed circular drawing at (361, 456)
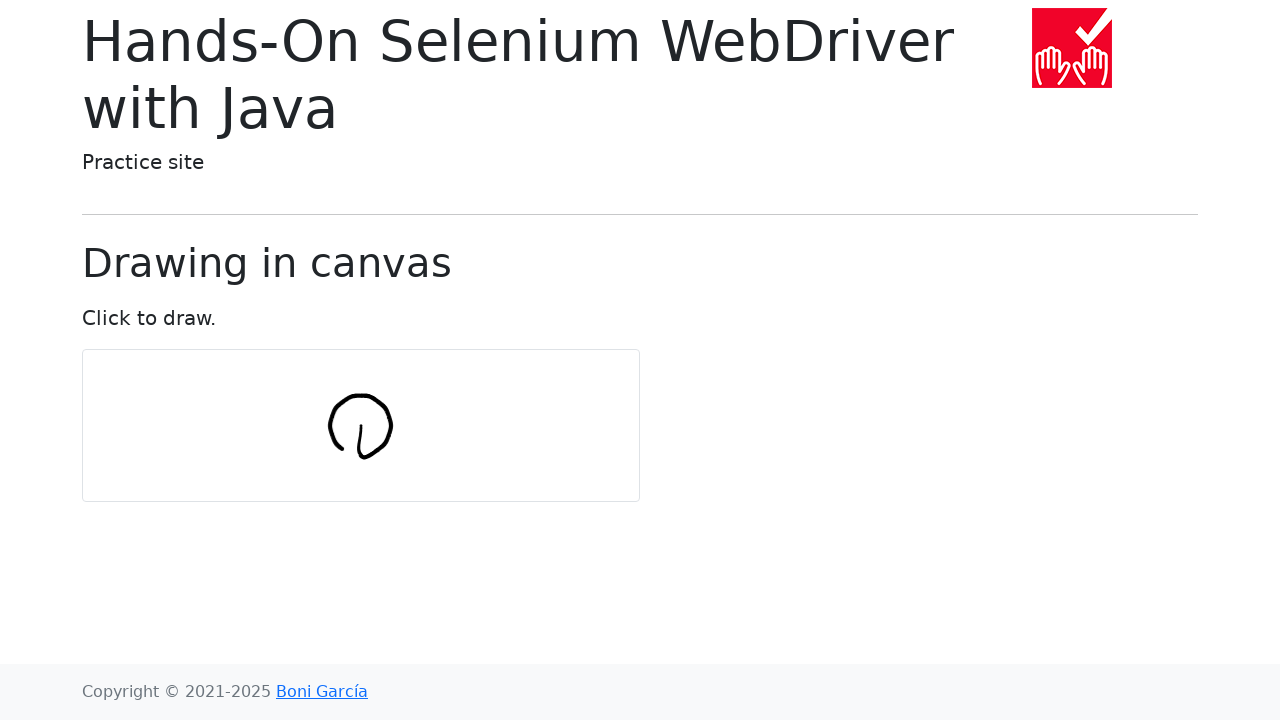

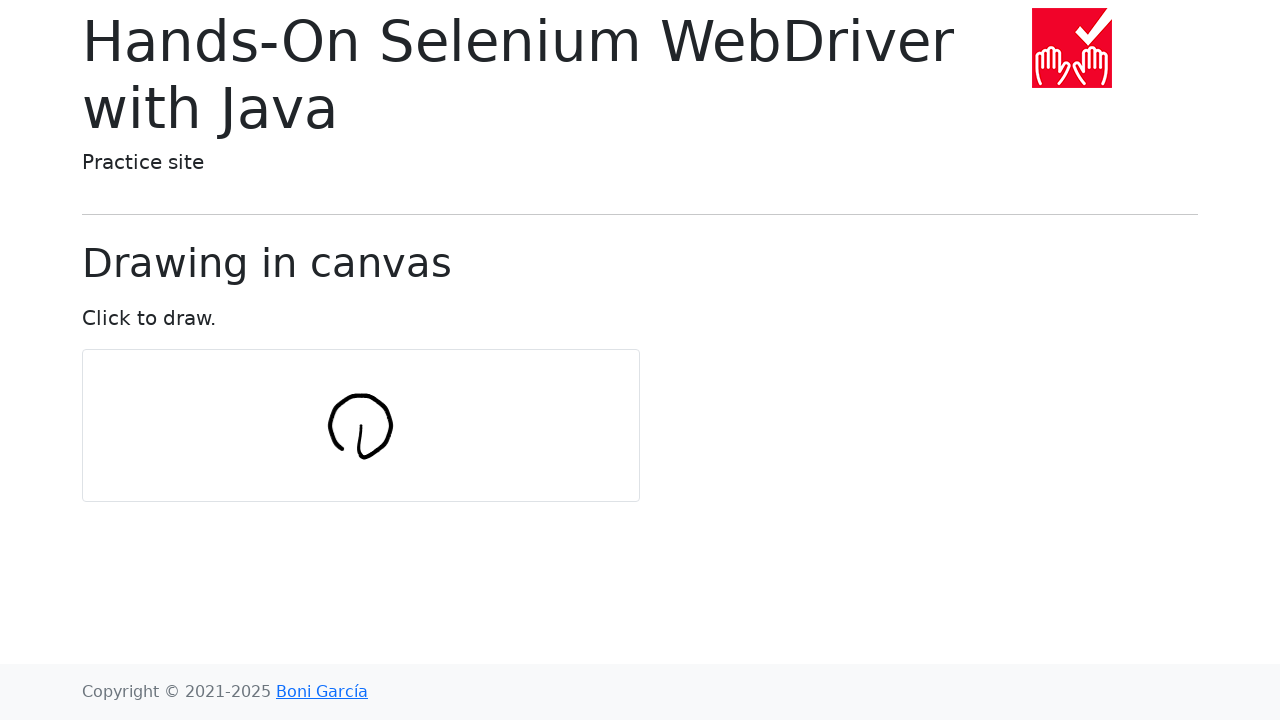